Tests that the currently applied filter is highlighted in the UI

Starting URL: https://demo.playwright.dev/todomvc

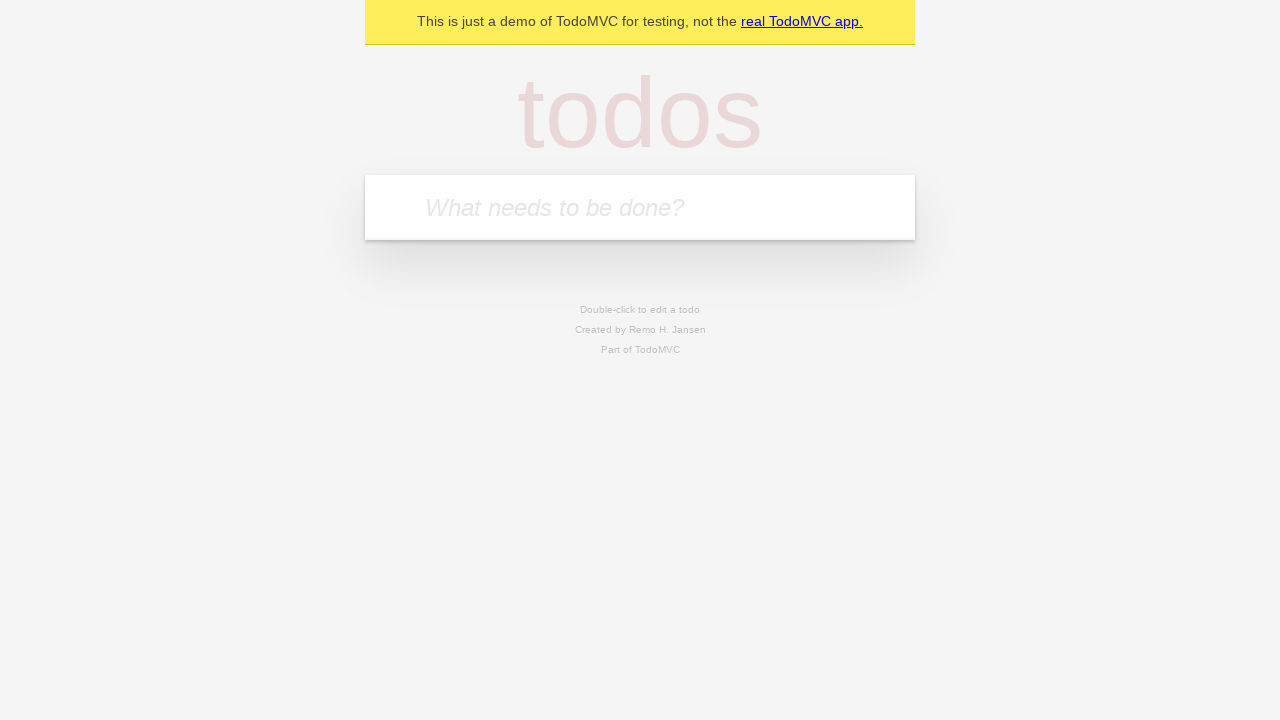

Filled todo input with 'buy some cheese' on internal:attr=[placeholder="What needs to be done?"i]
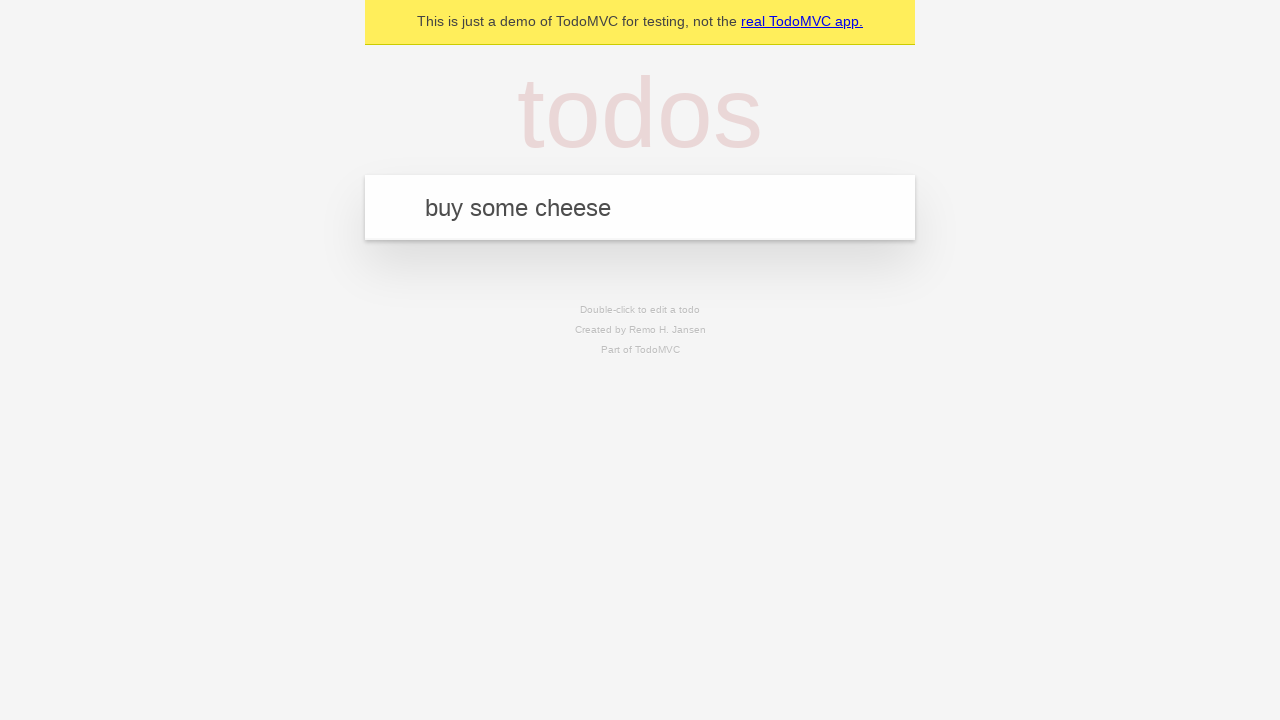

Pressed Enter to add first todo on internal:attr=[placeholder="What needs to be done?"i]
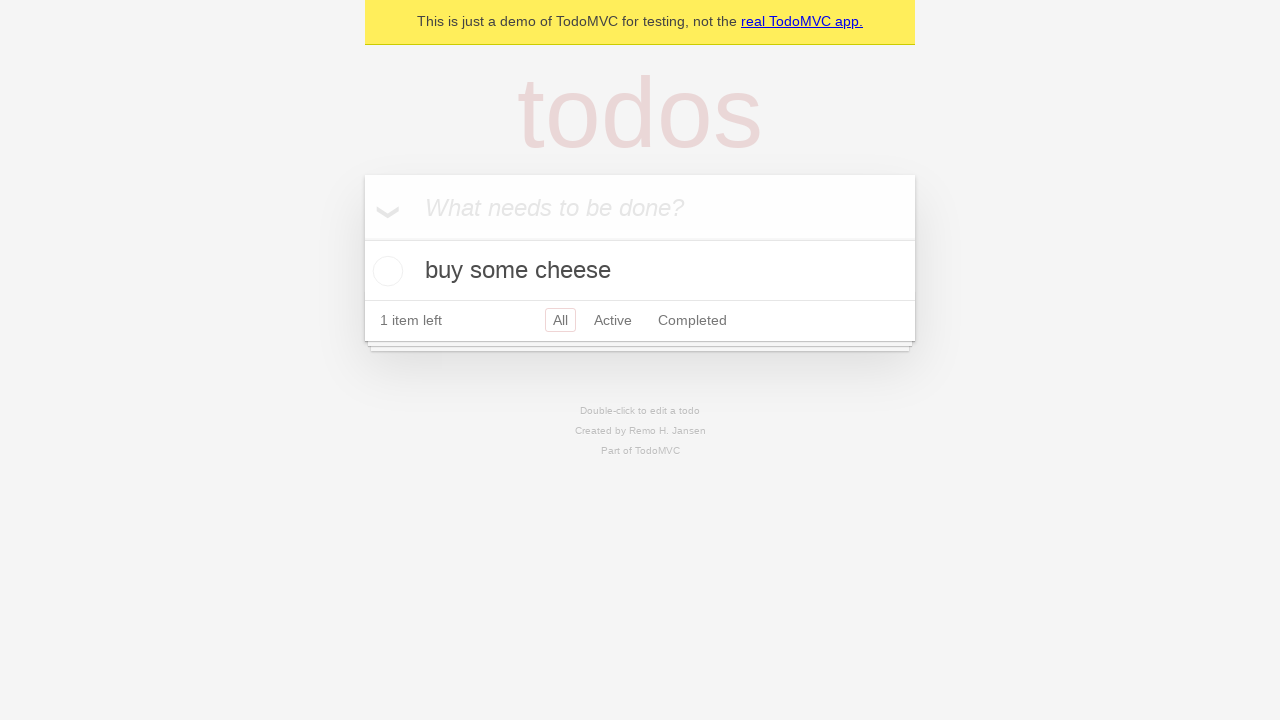

Filled todo input with 'feed the cat' on internal:attr=[placeholder="What needs to be done?"i]
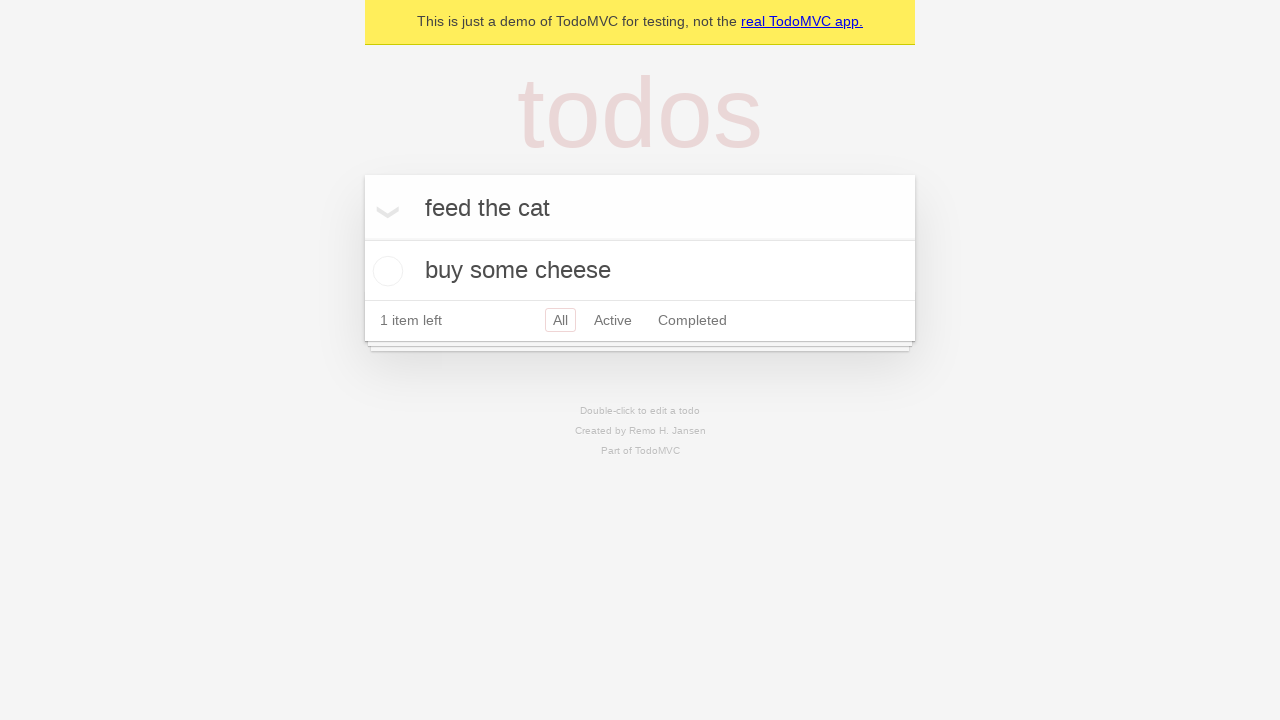

Pressed Enter to add second todo on internal:attr=[placeholder="What needs to be done?"i]
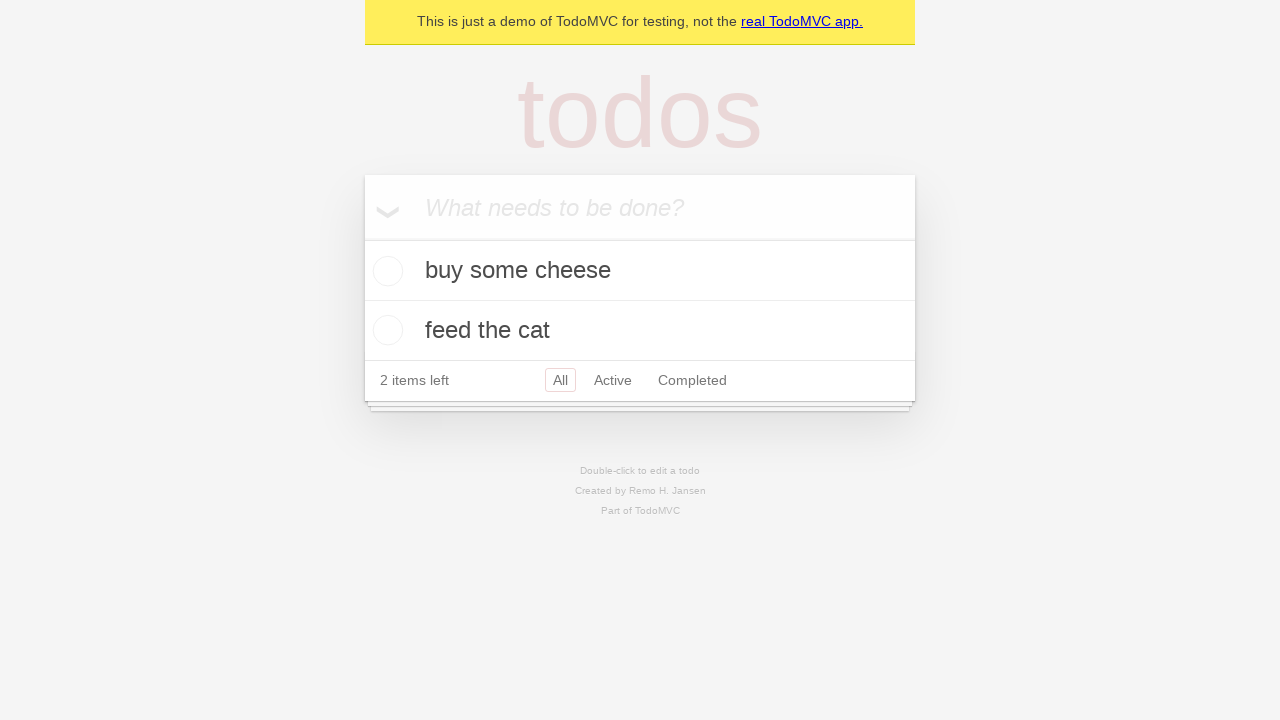

Filled todo input with 'book a doctors appointment' on internal:attr=[placeholder="What needs to be done?"i]
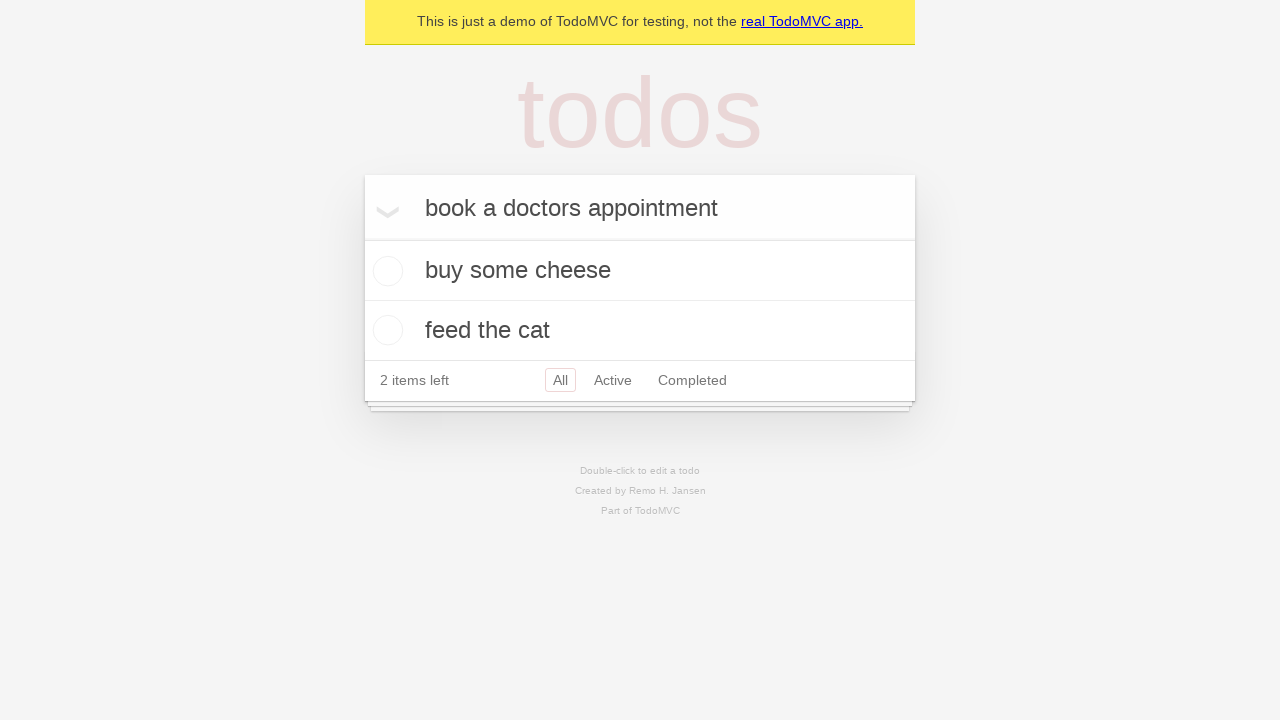

Pressed Enter to add third todo on internal:attr=[placeholder="What needs to be done?"i]
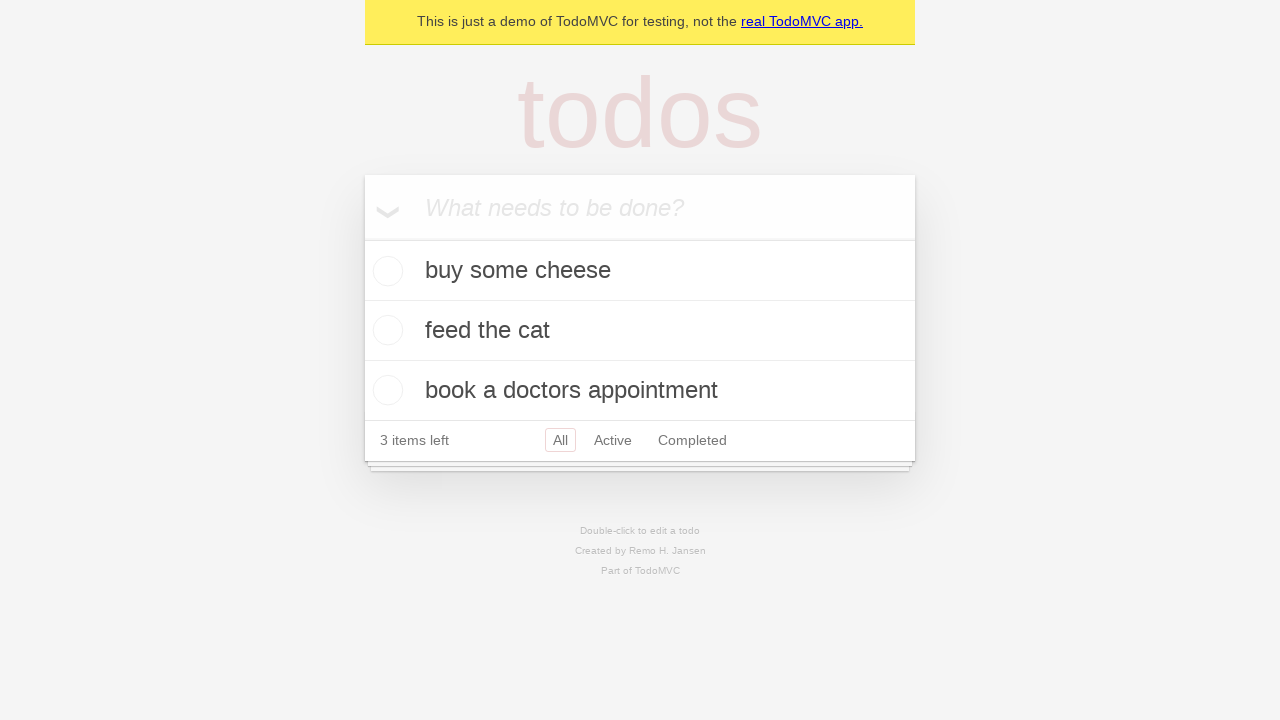

Clicked Active filter at (613, 440) on internal:role=link[name="Active"i]
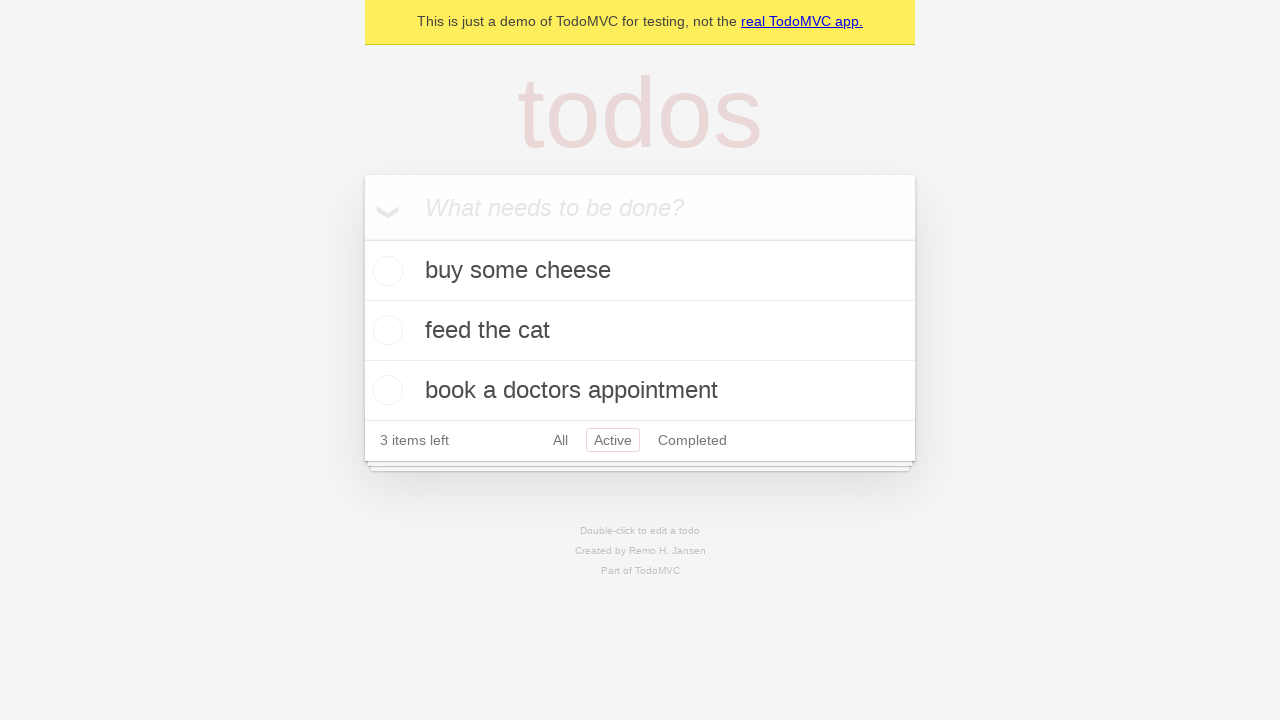

Clicked Completed filter to verify highlight at (692, 440) on internal:role=link[name="Completed"i]
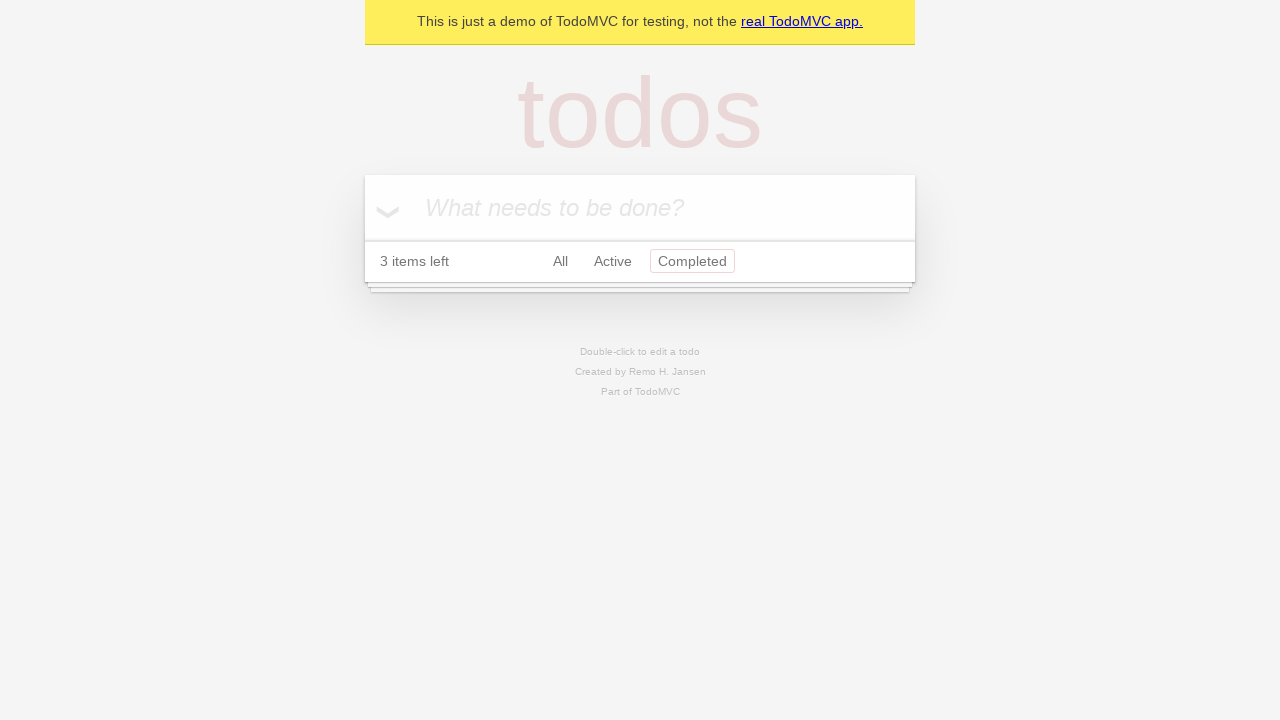

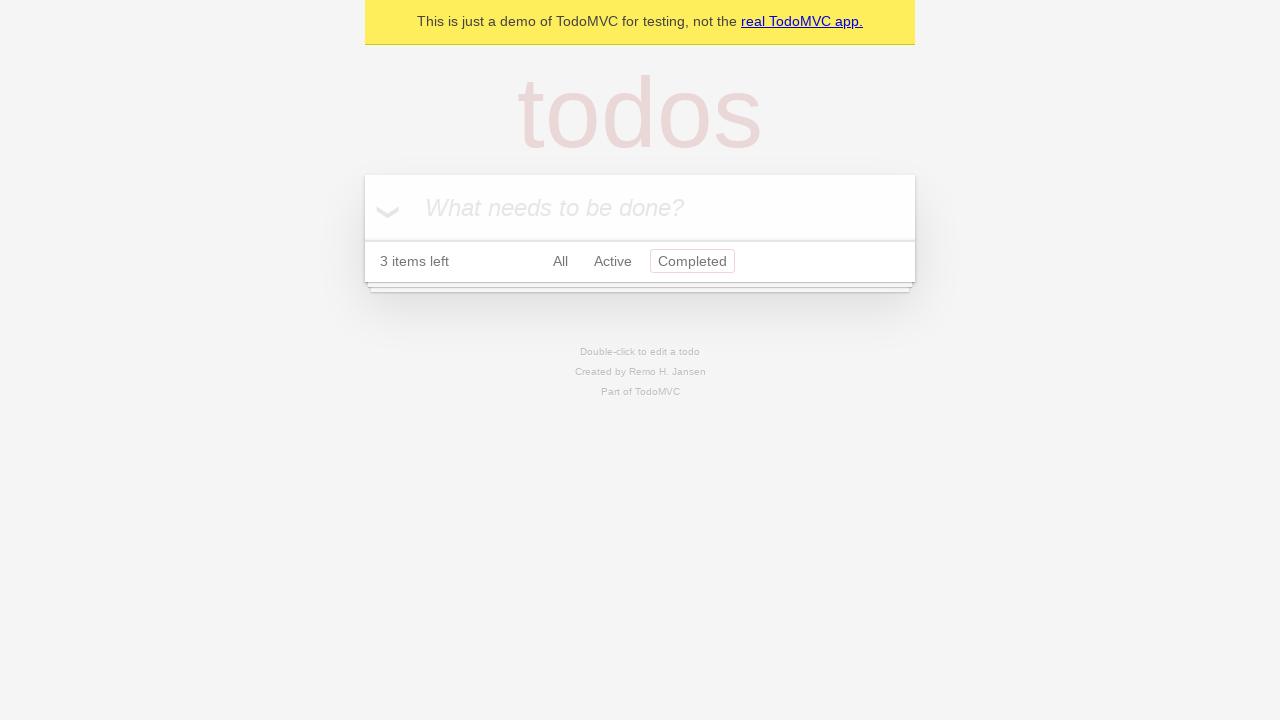